Tests a data types form by filling all fields except leaving zip code intentionally empty, submitting the form, and verifying that the zip code field shows red (invalid) while all other fields show green (valid).

Starting URL: https://bonigarcia.dev/selenium-webdriver-java/data-types.html

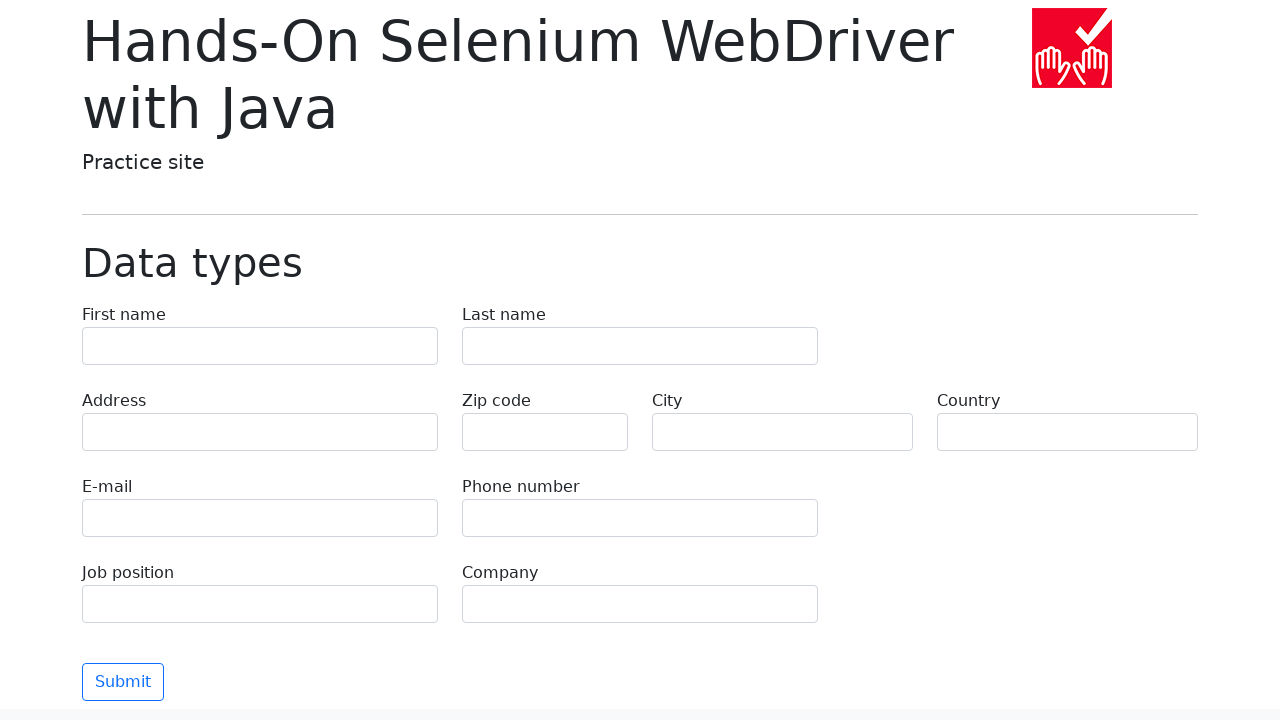

Filled first name field with 'John' on input[name='first-name']
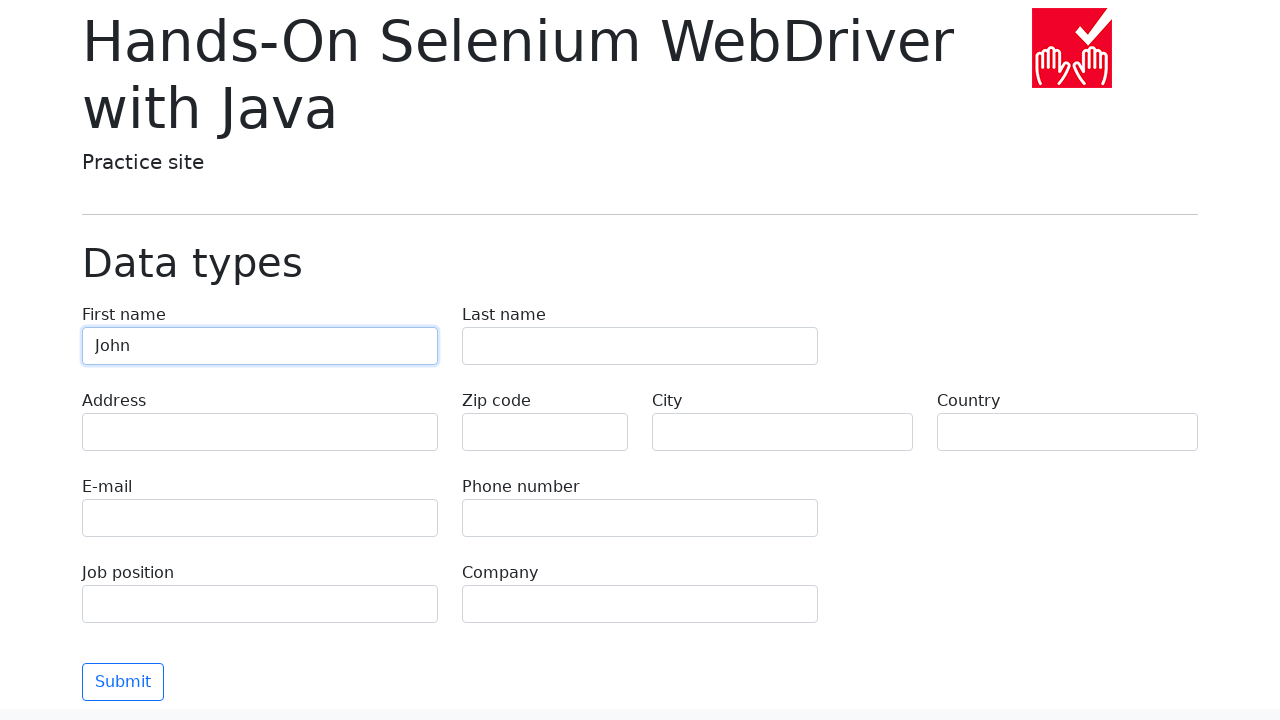

Filled last name field with 'Smith' on input[name='last-name']
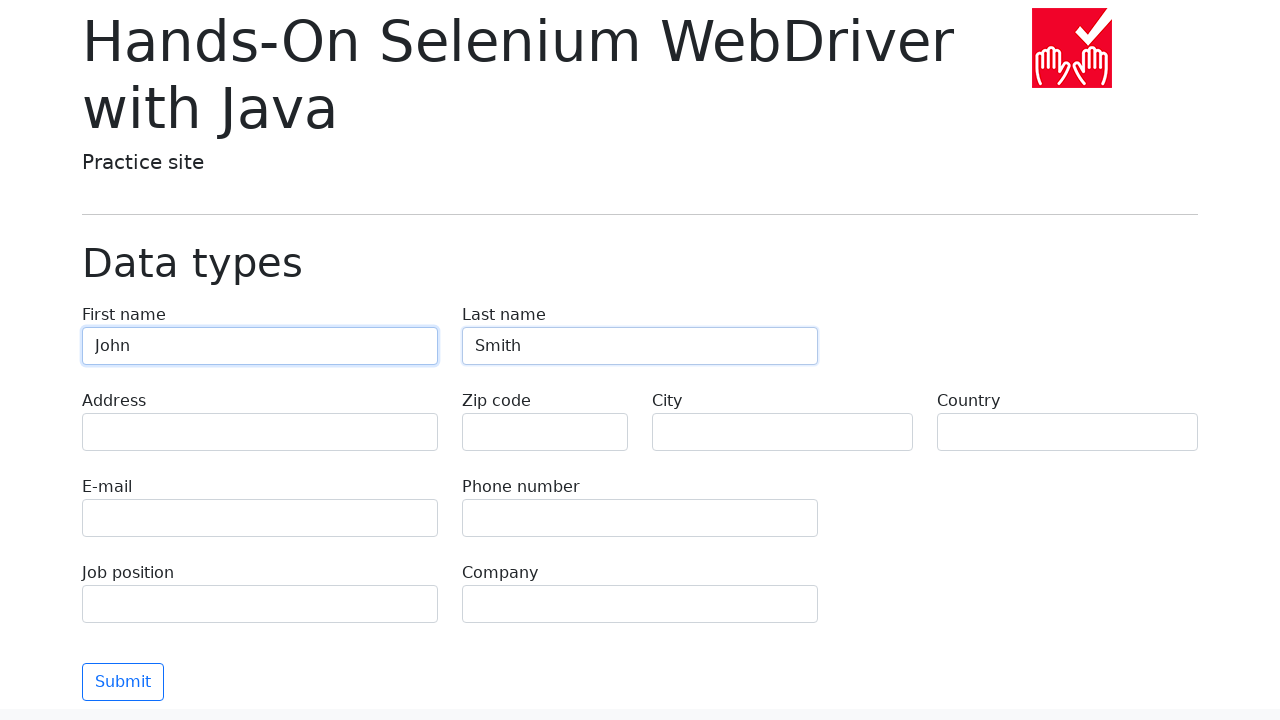

Filled address field with '123 Main Street' on input[name='address']
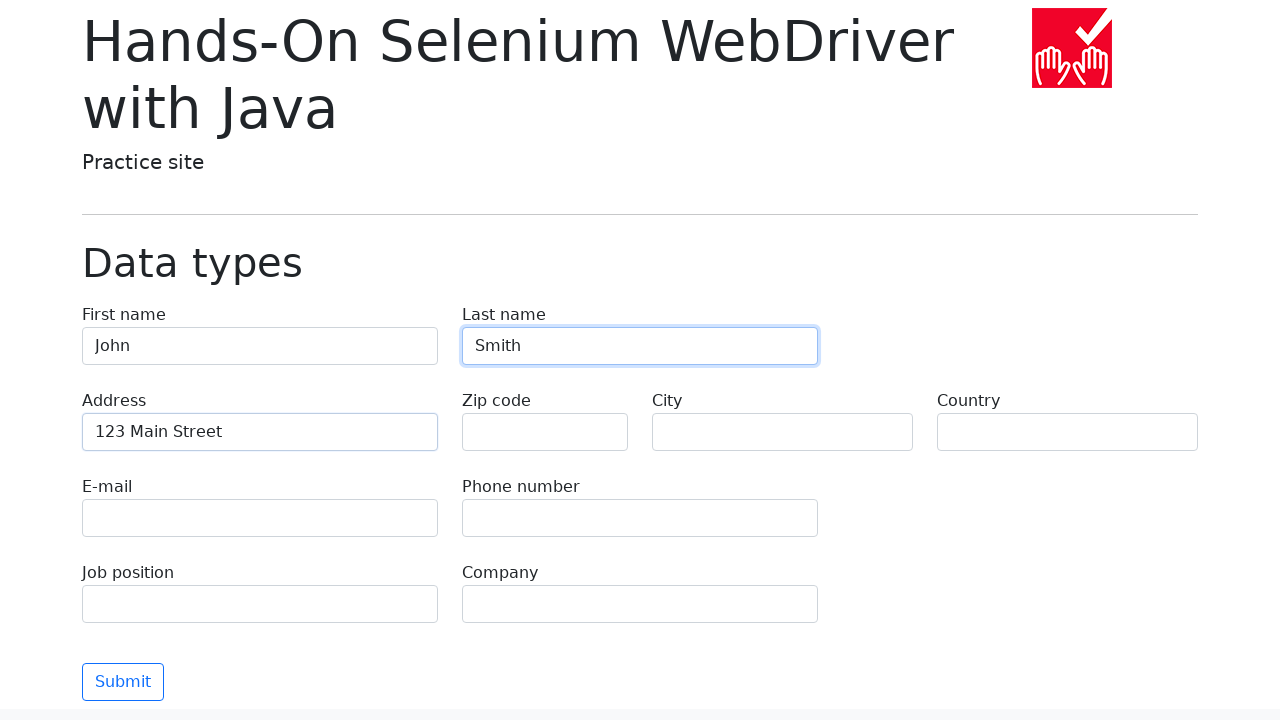

Filled email field with 'john.smith@example.com' on input[name='e-mail']
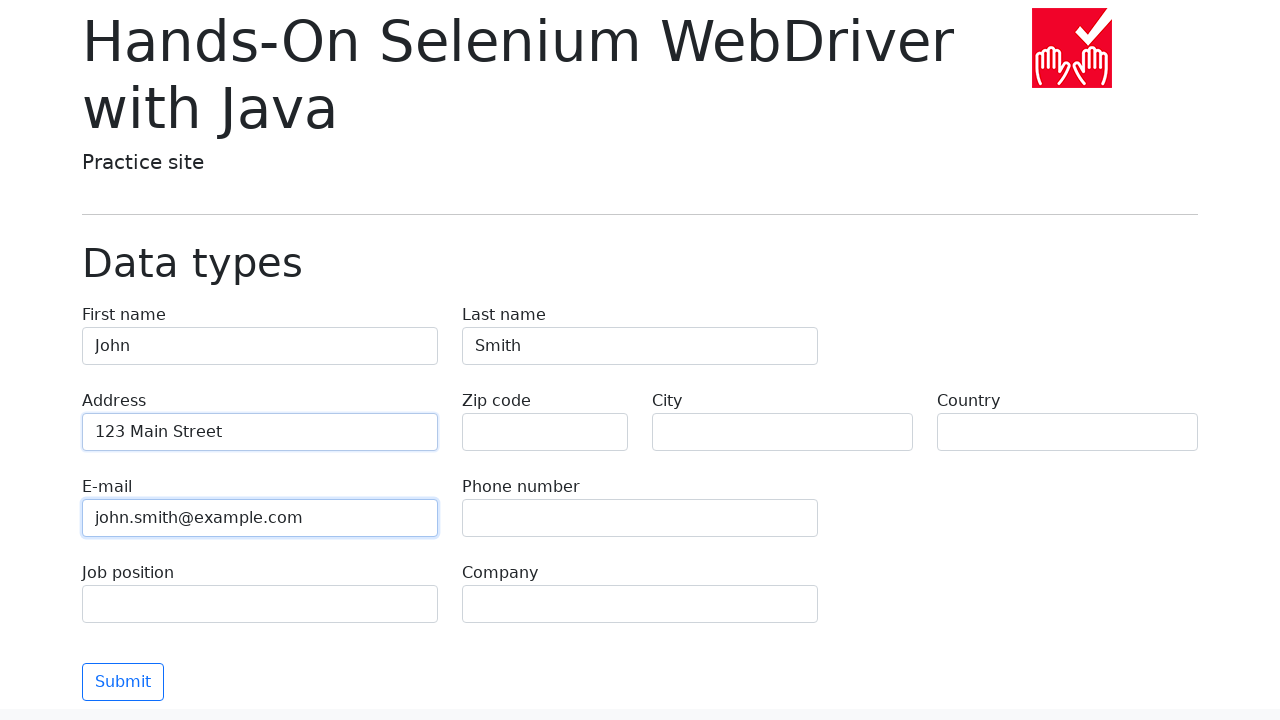

Filled phone field with '+1-555-123-4567' on input[name='phone']
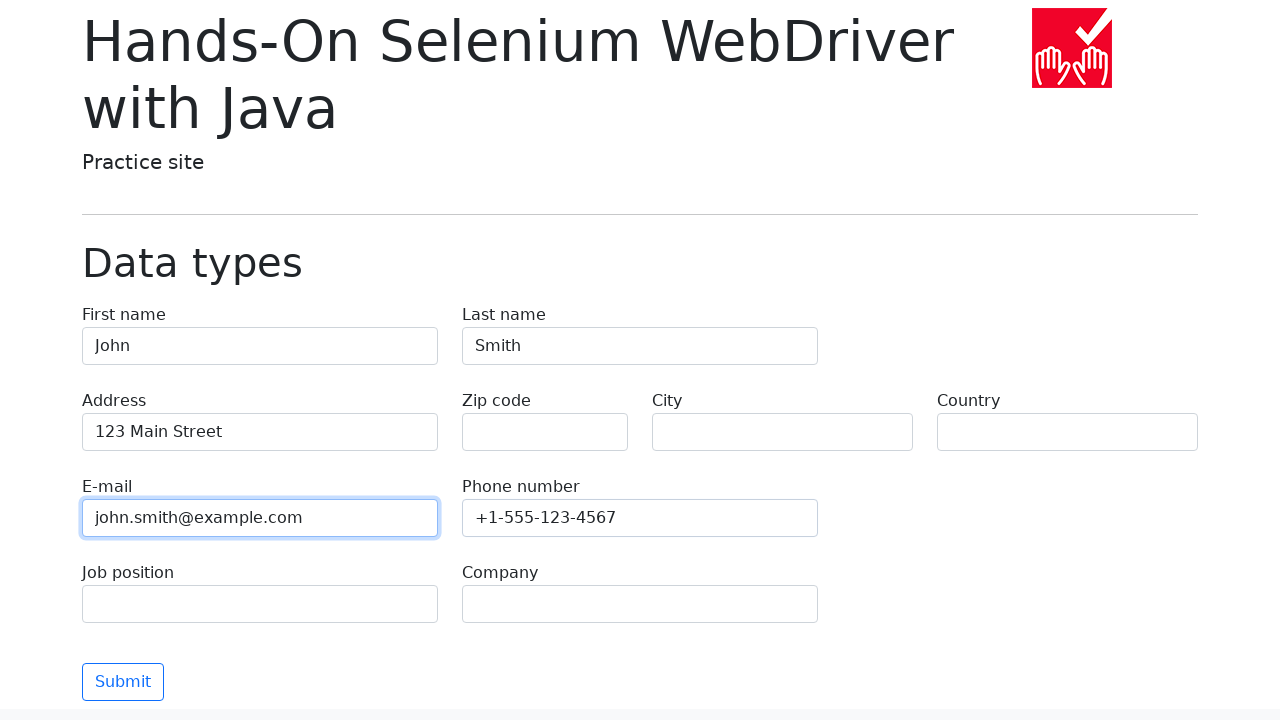

Left zip code field empty intentionally for validation testing on input[name='zip-code']
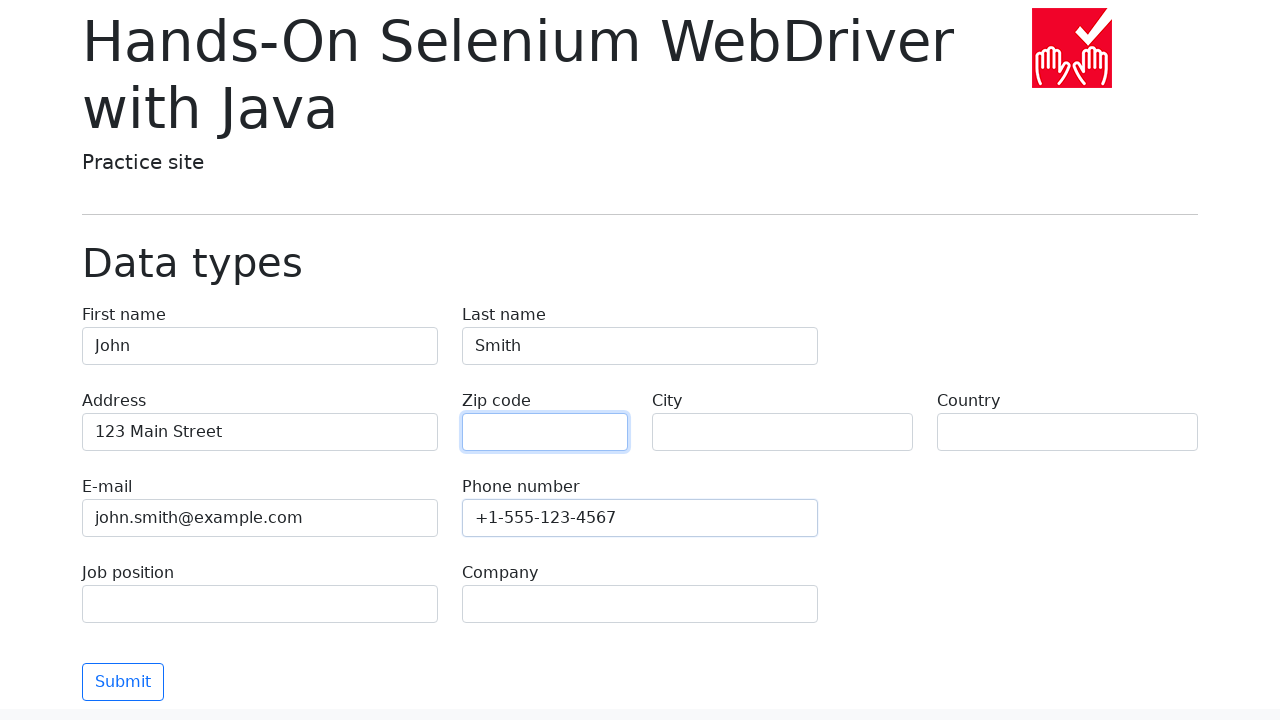

Filled city field with 'New York' on input[name='city']
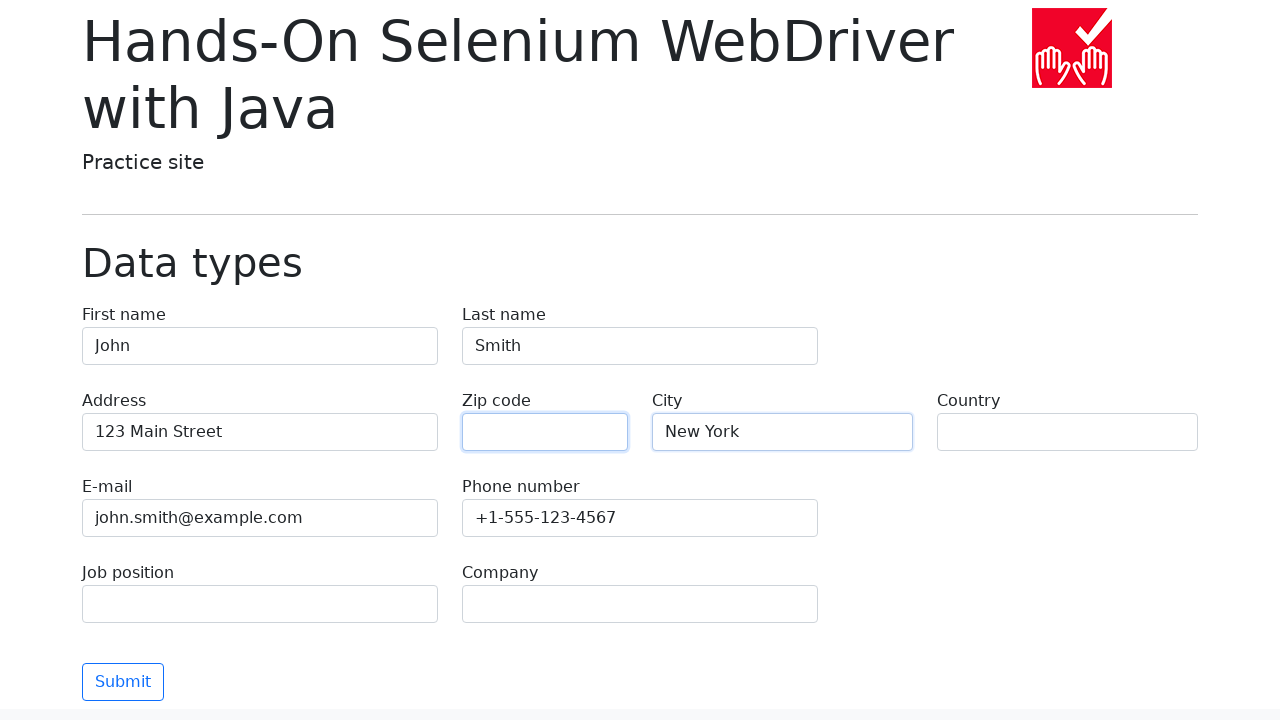

Filled country field with 'United States' on input[name='country']
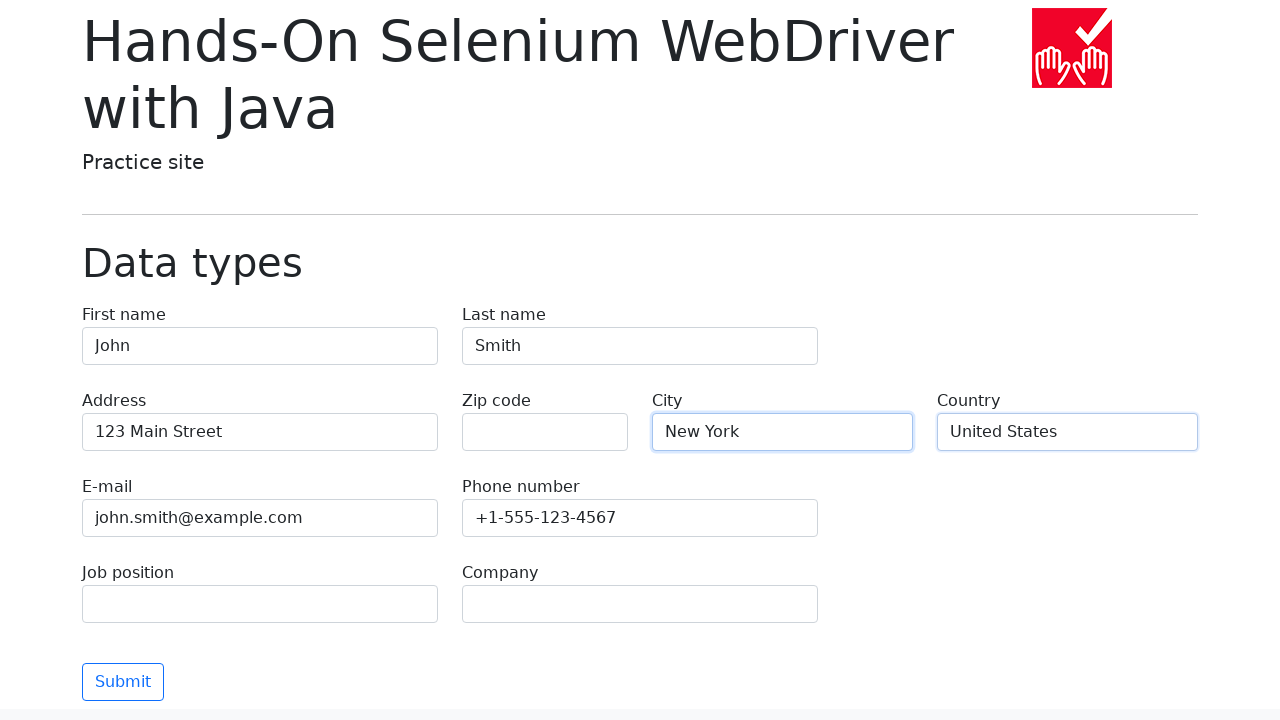

Filled job position field with 'Software Engineer' on input[name='job-position']
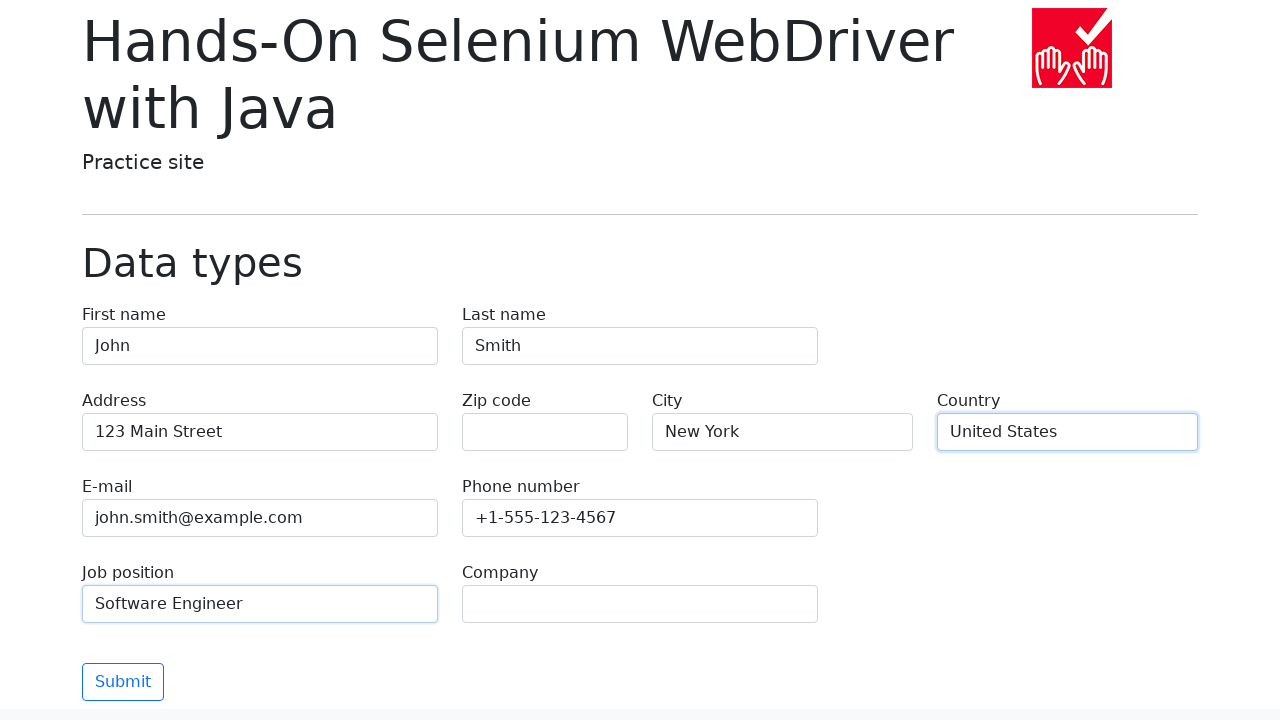

Filled company field with 'Tech Corp Inc' on input[name='company']
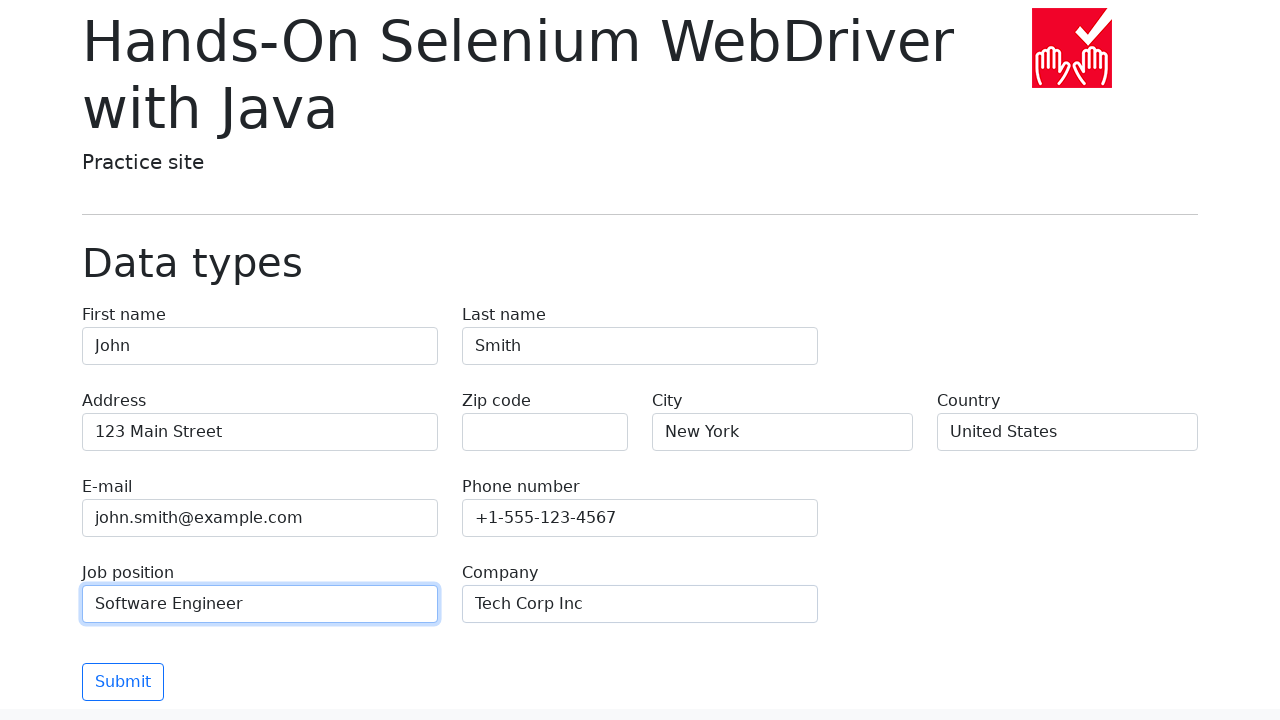

Clicked submit button to submit the form at (123, 682) on button
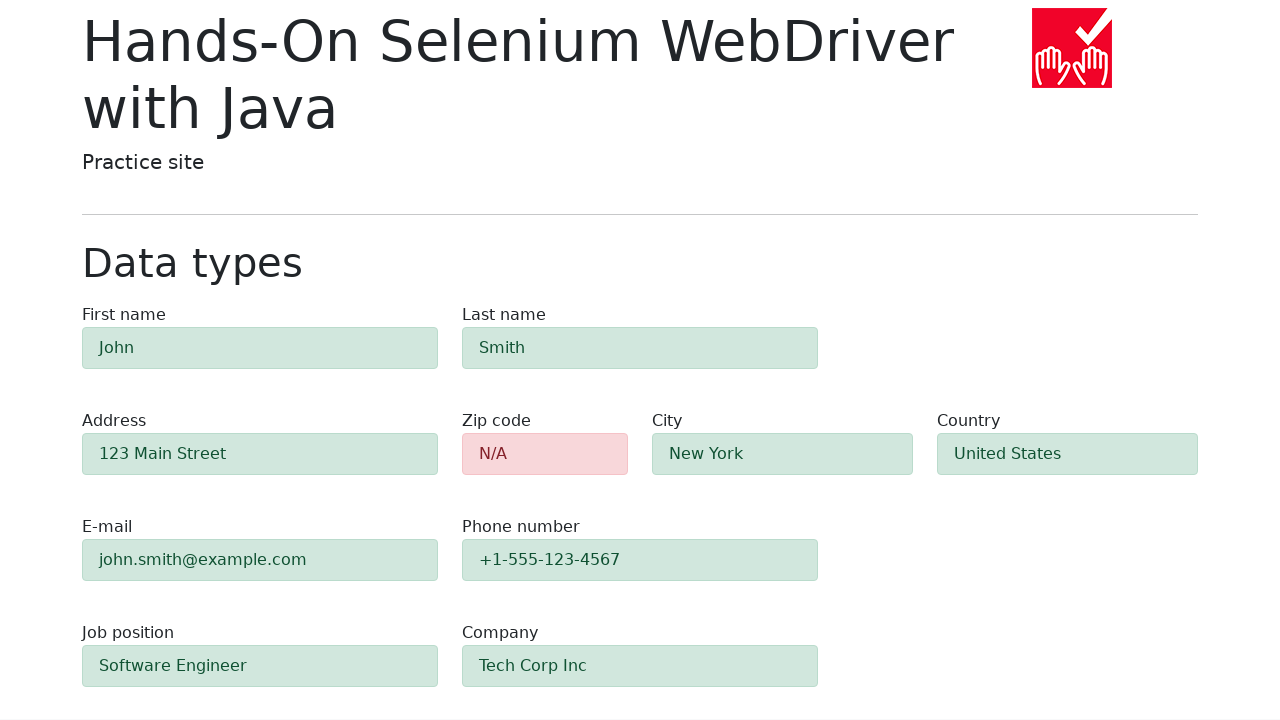

Waited for zip code field to be present in DOM after form submission
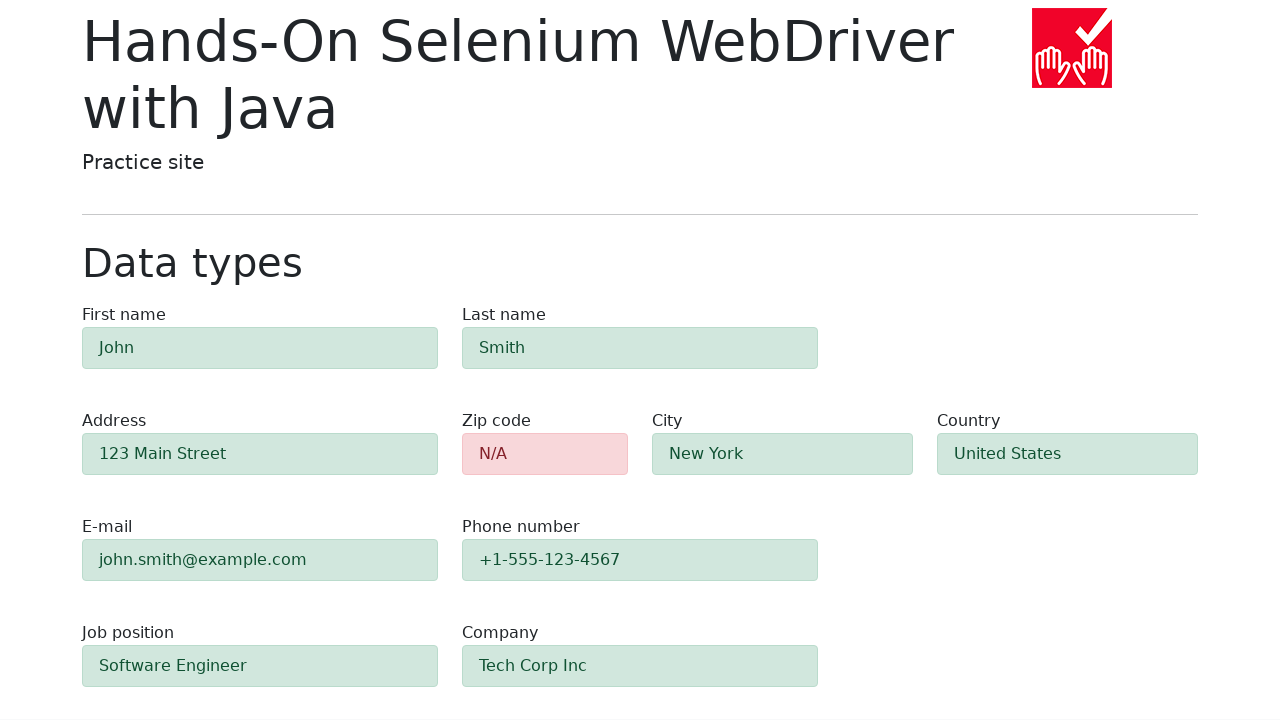

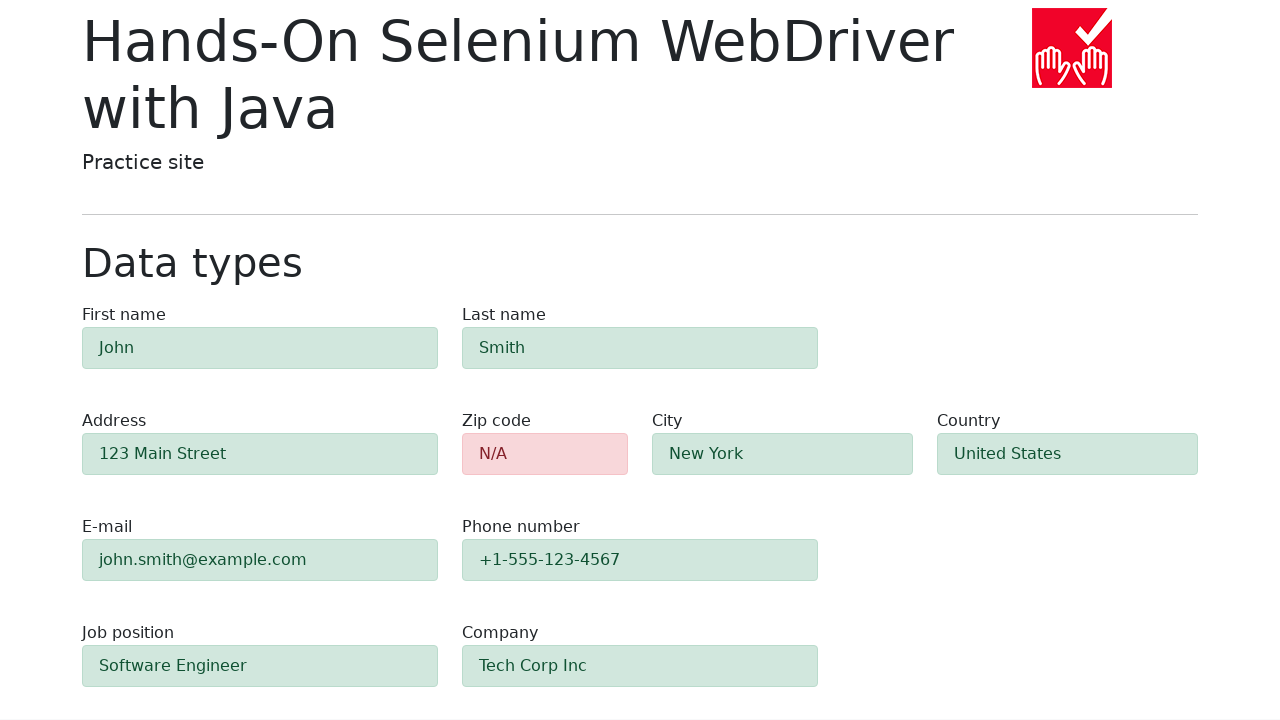